Tests that the cart icon in the navbar is clickable

Starting URL: https://forever-frontend-gules.vercel.app/

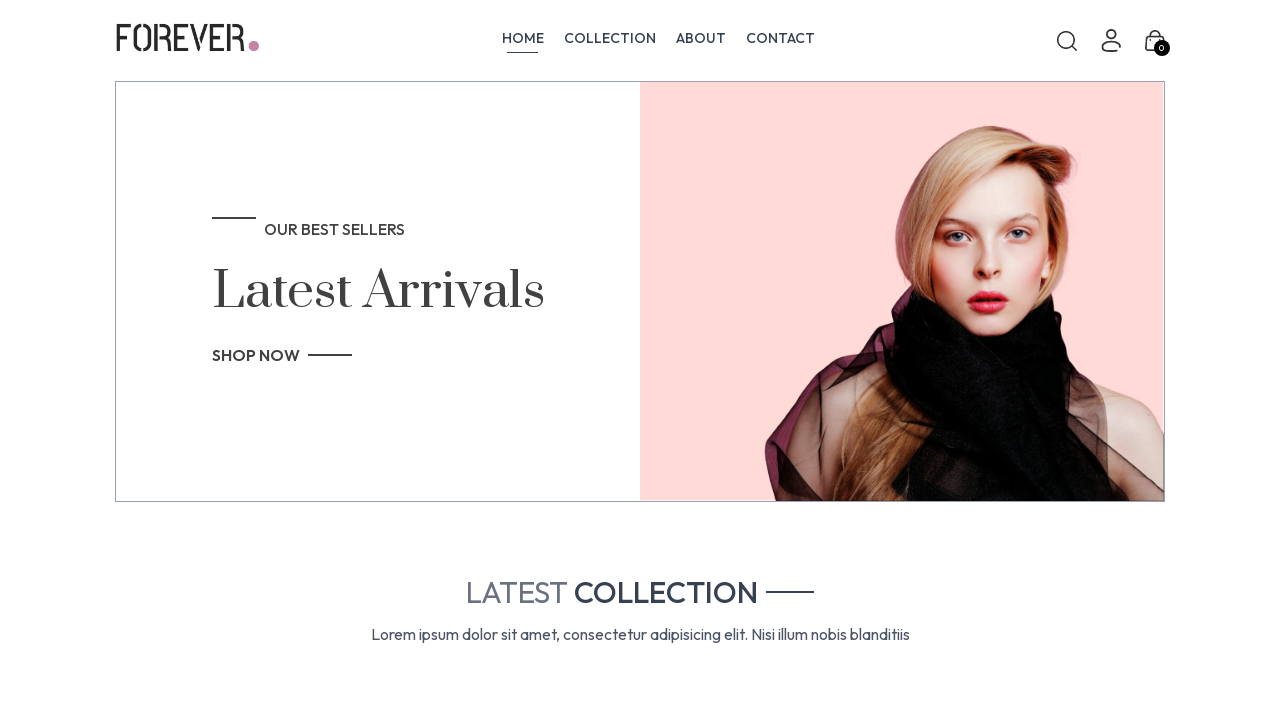

Navigated to Forever Frontend home page
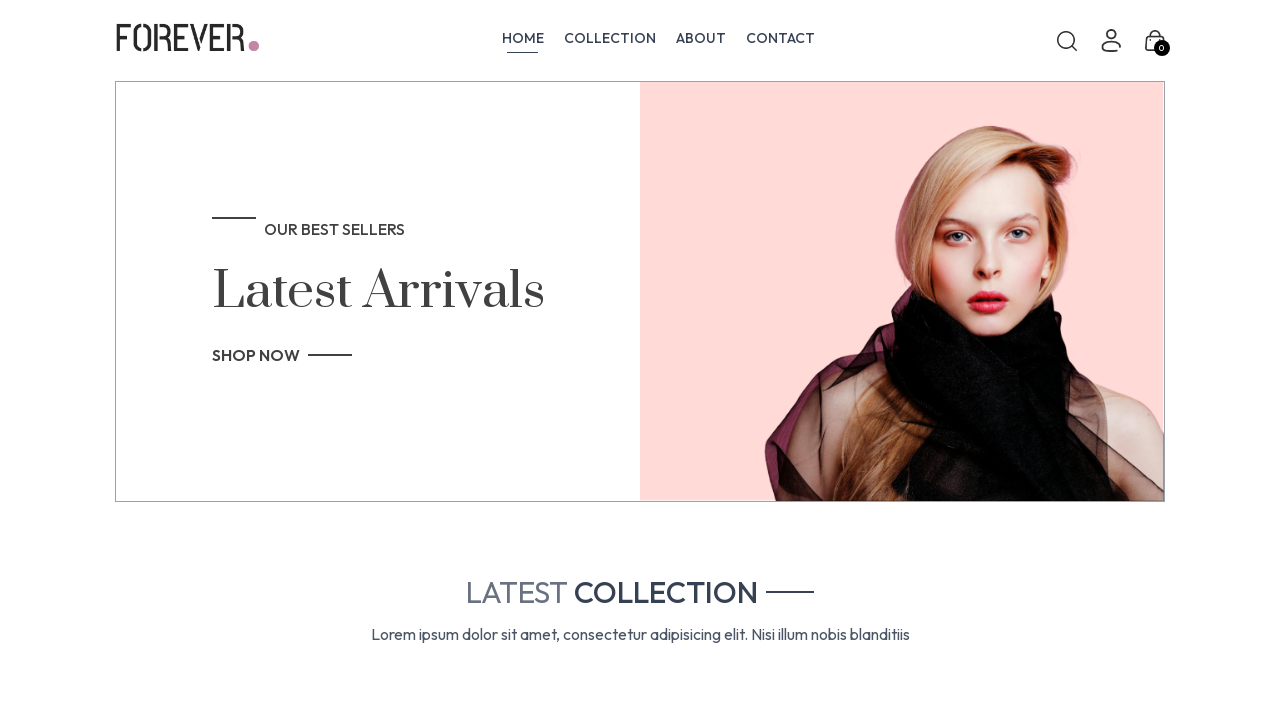

Clicked on the cart icon in the navbar at (1162, 8) on xpath=//div[1]/div[1]/a/p
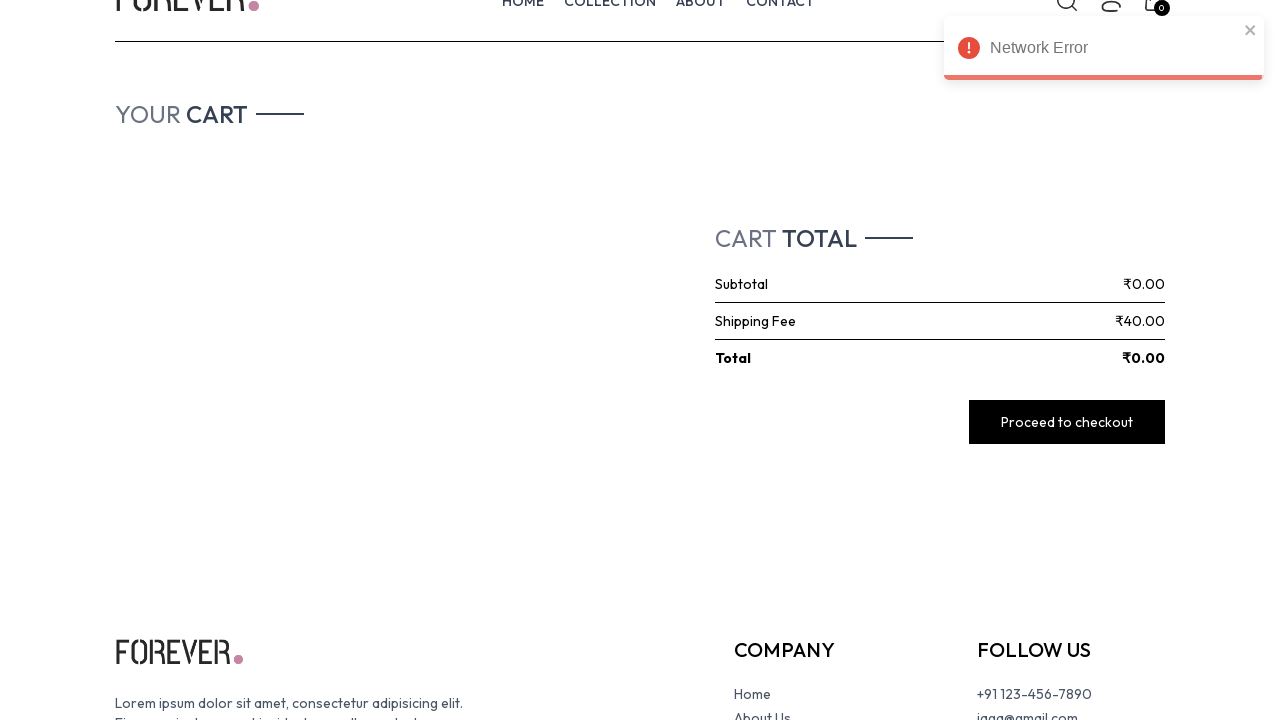

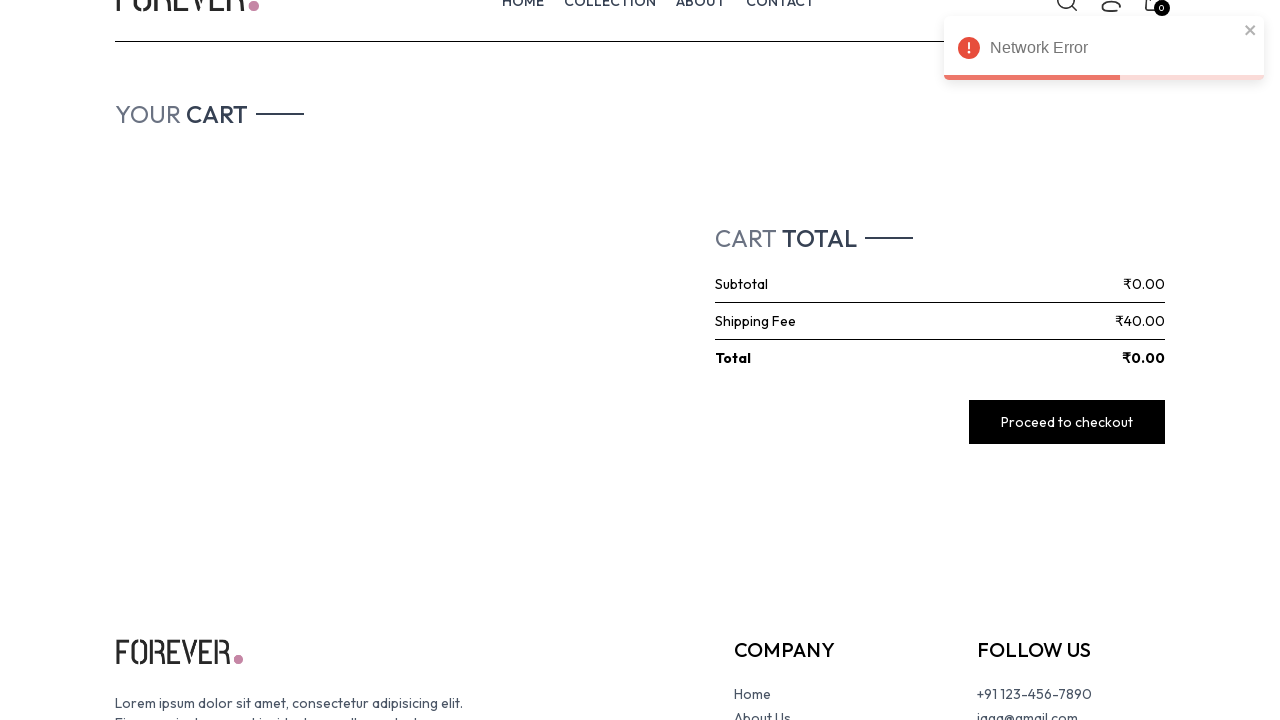